Tests a multi-step form workflow by clicking a link with calculated text, then filling out a form with first name, last name, city, and country fields before submitting.

Starting URL: http://suninjuly.github.io/find_link_text

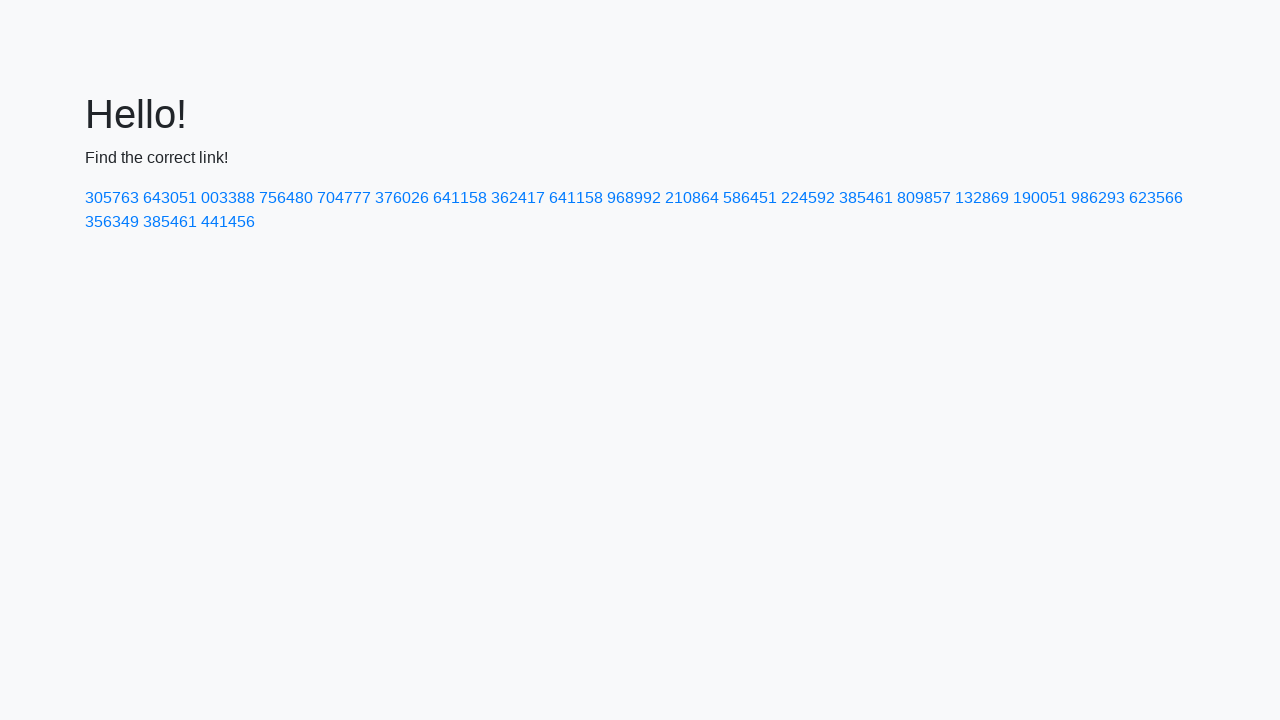

Clicked link with calculated text '224592' at (808, 198) on text=224592
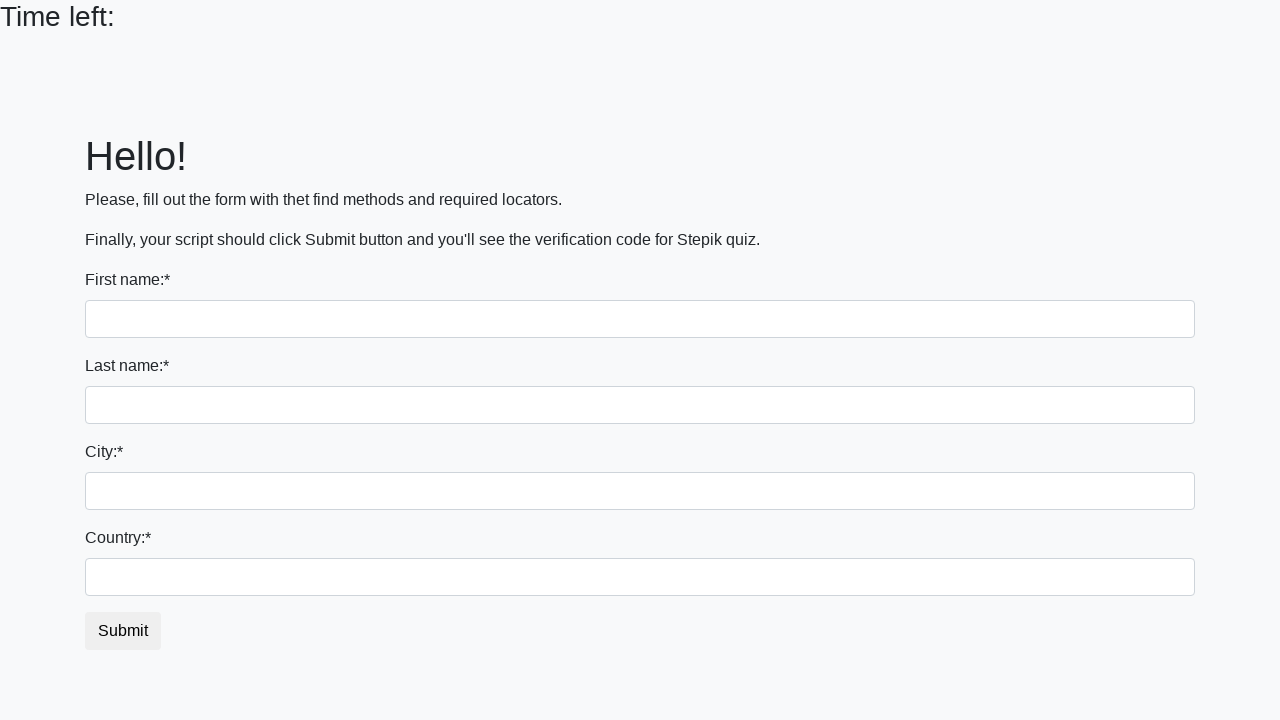

Filled first name field with 'Ivan' on input
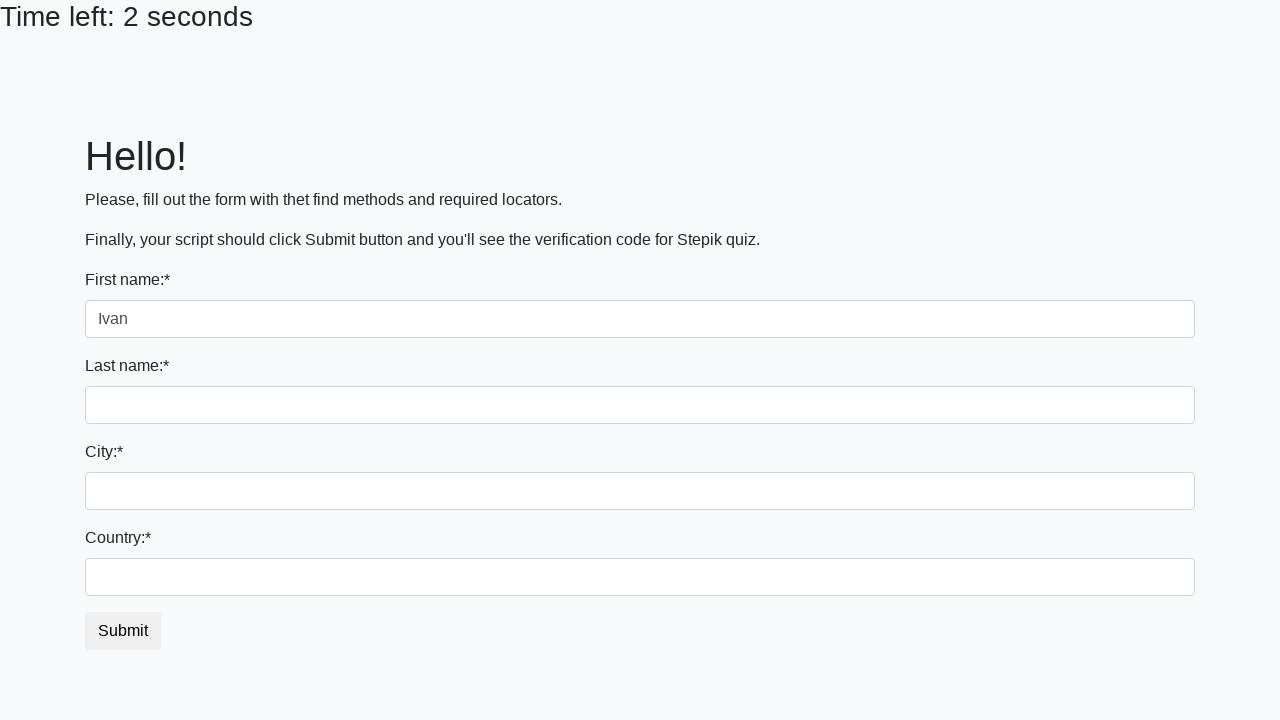

Filled last name field with 'Petrov' on input[name='last_name']
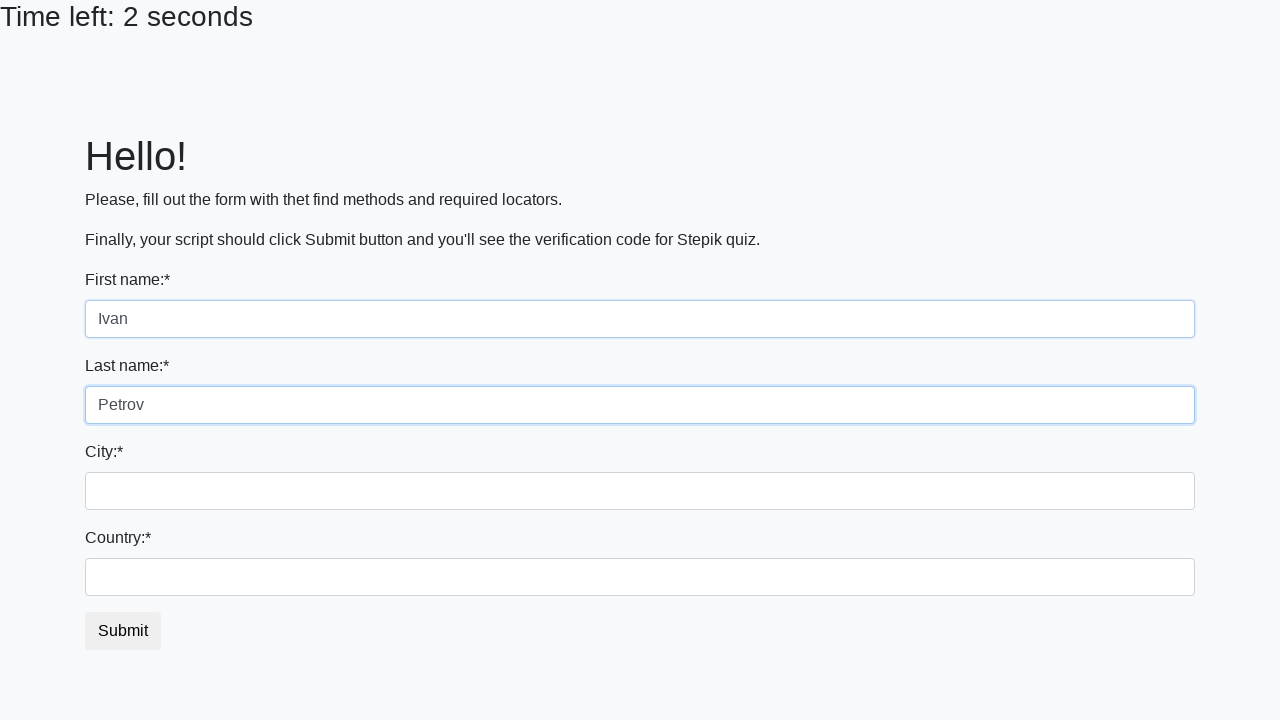

Filled city field with 'Smolensk' on .form-control.city
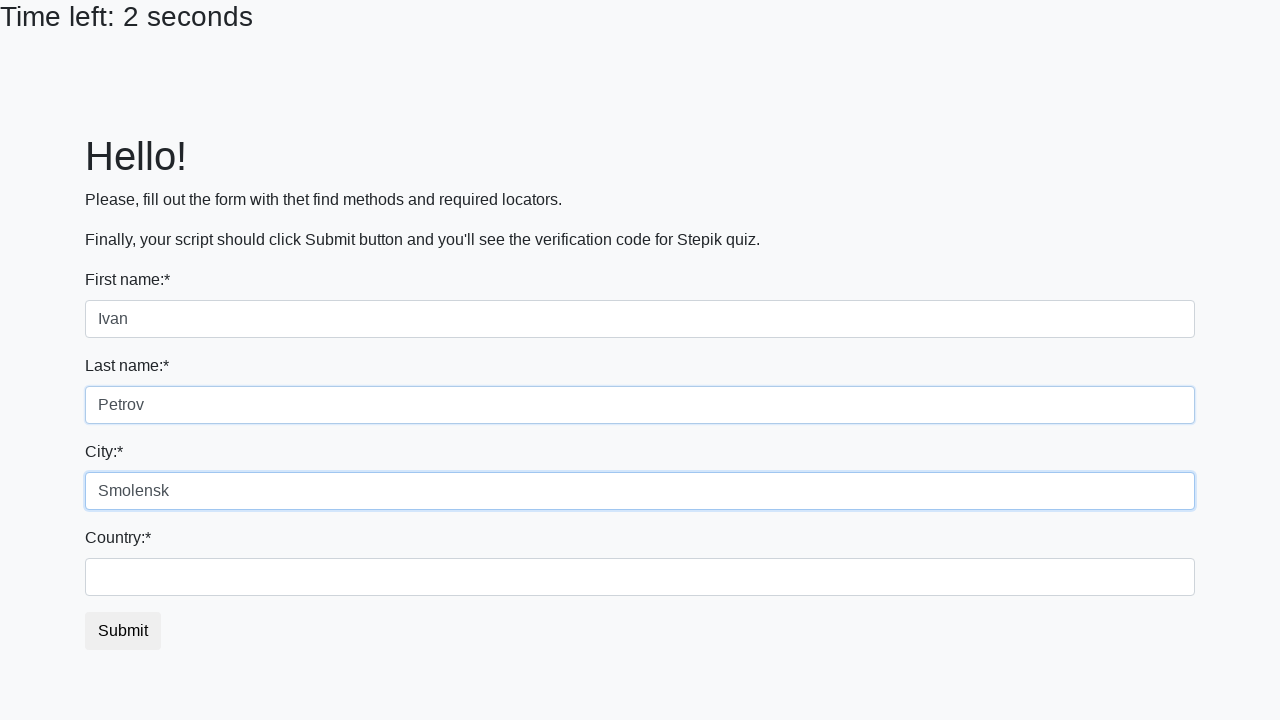

Filled country field with 'Russia' on #country
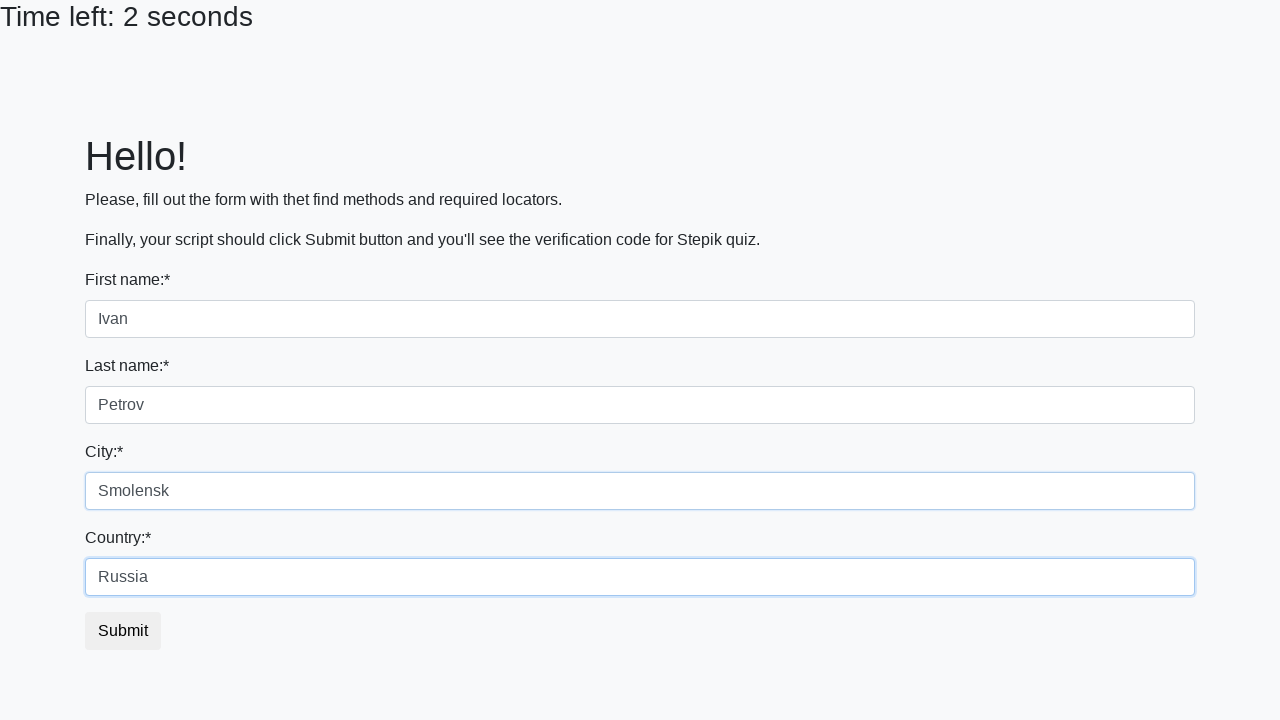

Clicked submit button to complete form at (123, 631) on button.btn
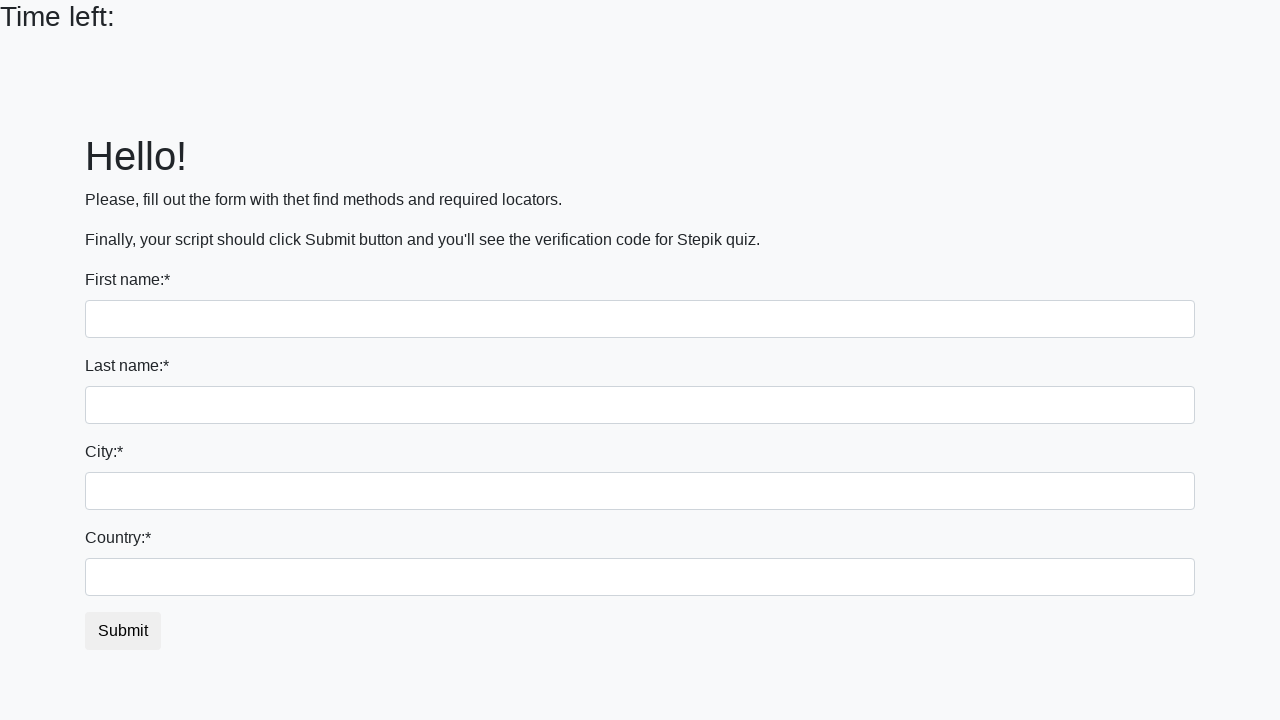

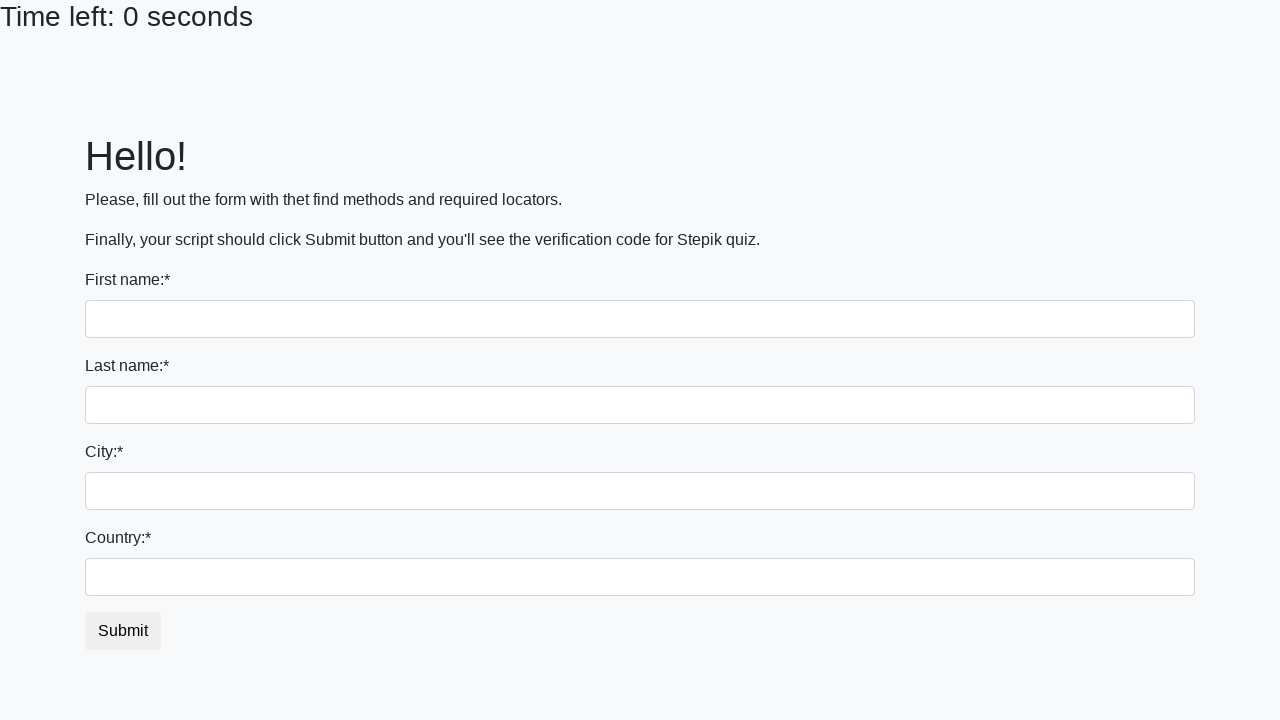